Tests page loading and button clicking functionality under network throttling conditions

Starting URL: https://rahulshettyacademy.com/angularAppdemo/

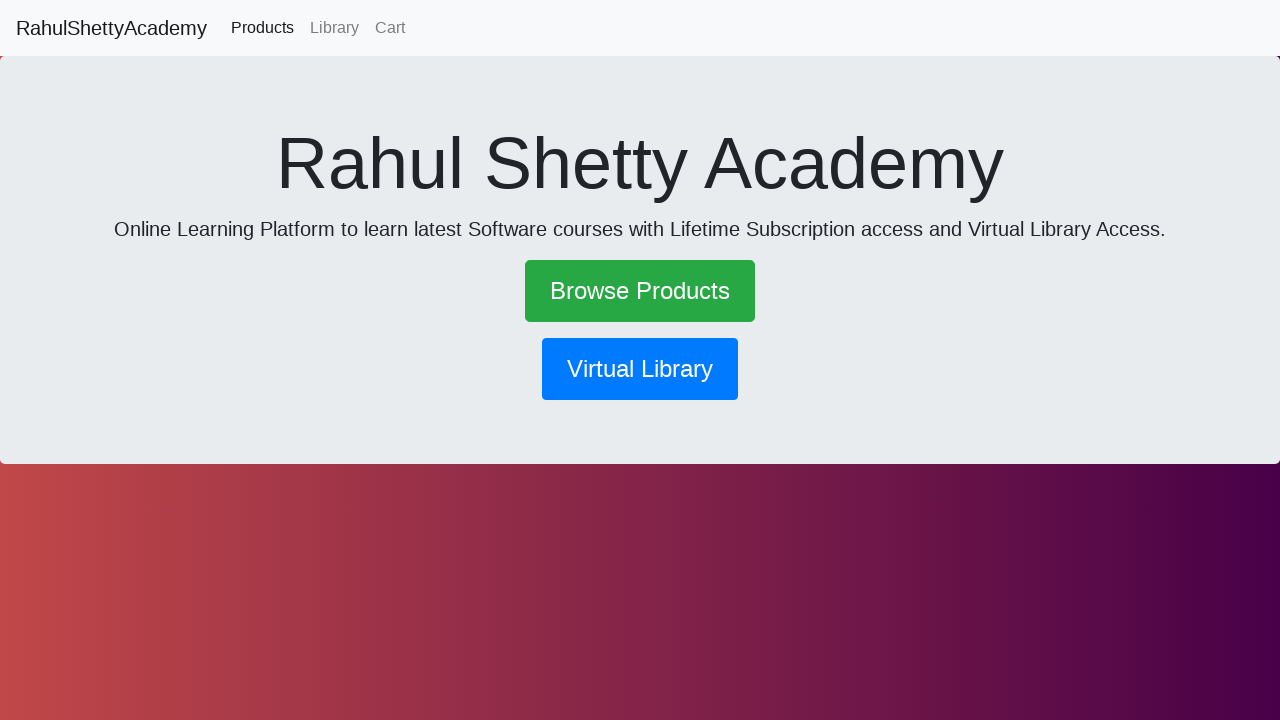

Clicked the primary button at (640, 369) on [class='btn btn-primary']
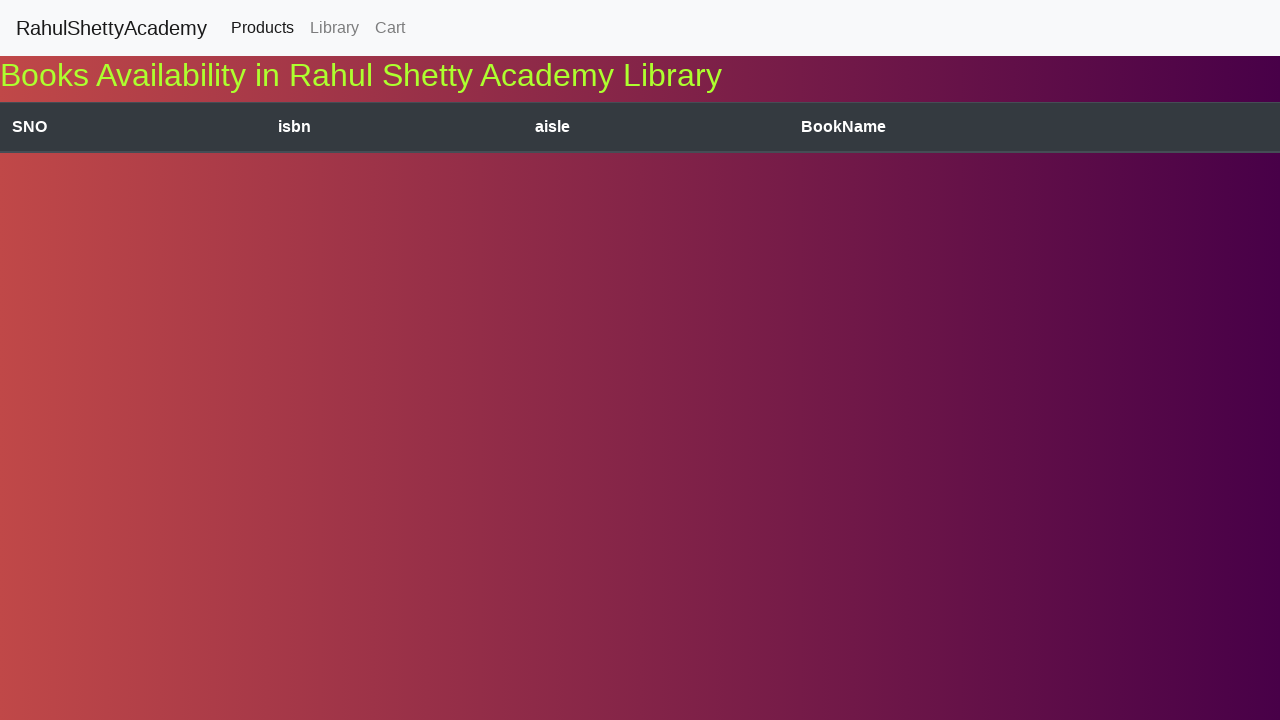

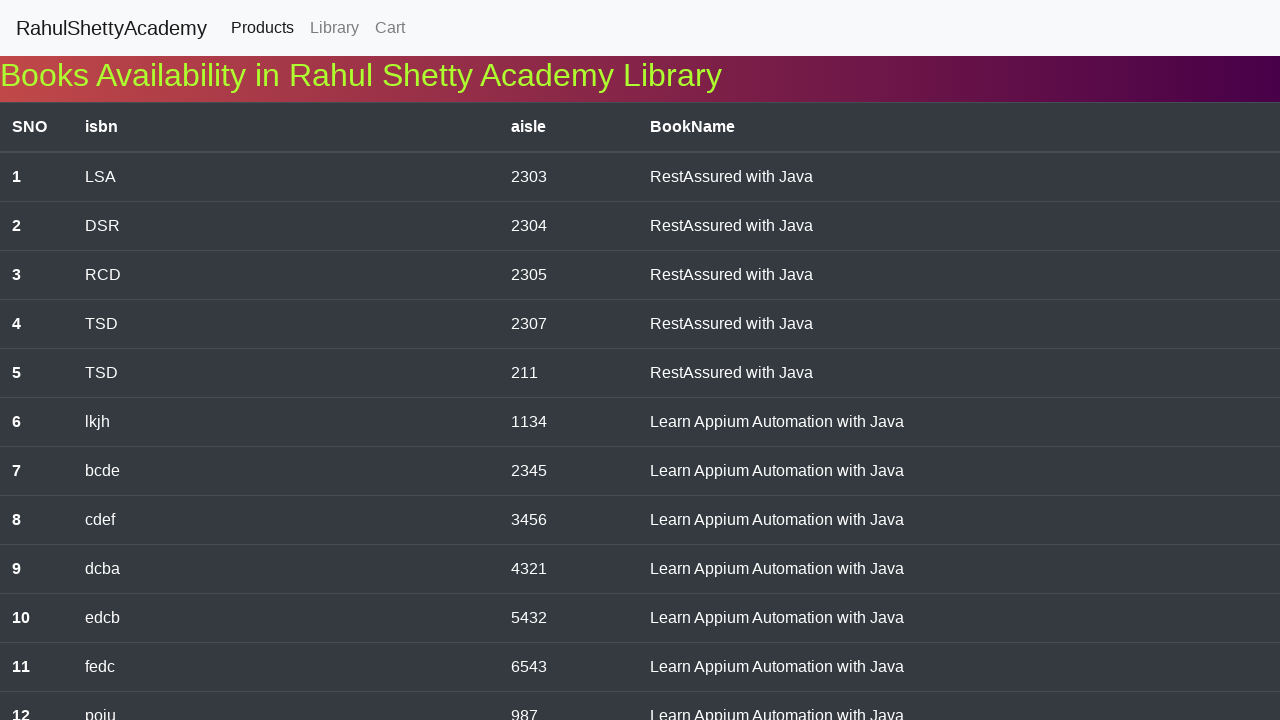